Tests basic browser navigation by loading a webpage and verifying the page title is accessible

Starting URL: https://miyunda.com

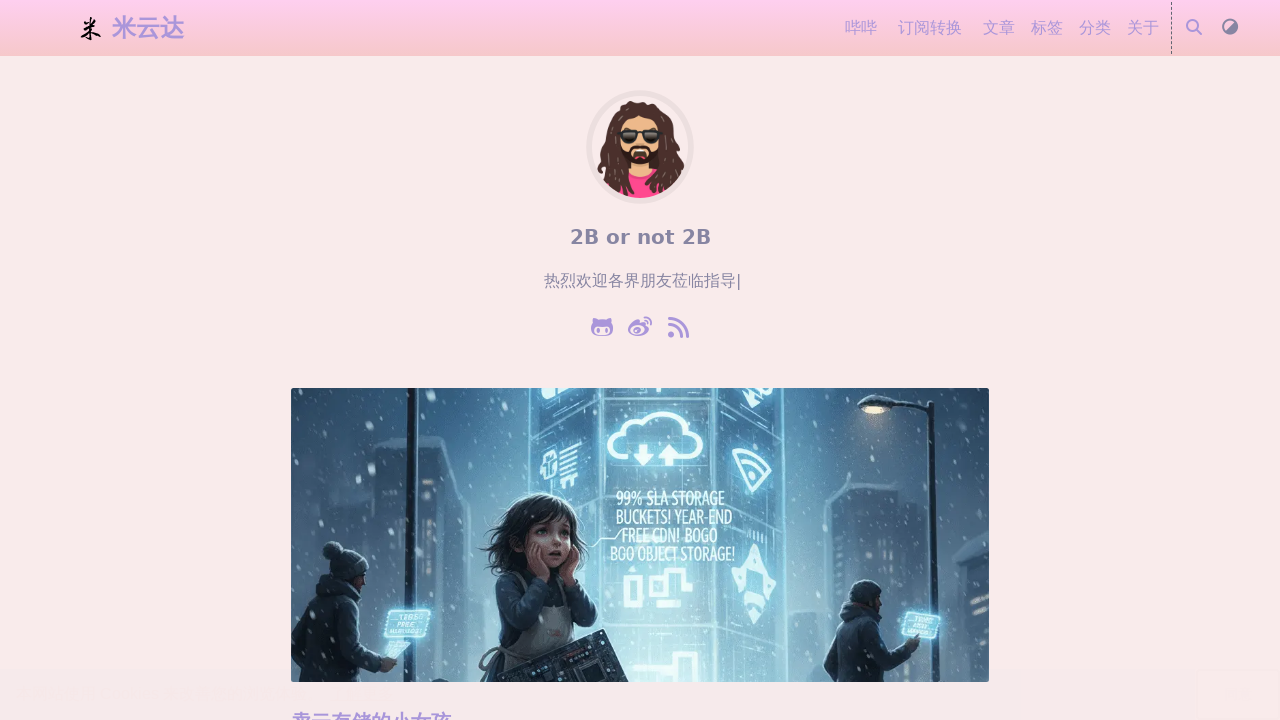

Waited for page to reach domcontentloaded state
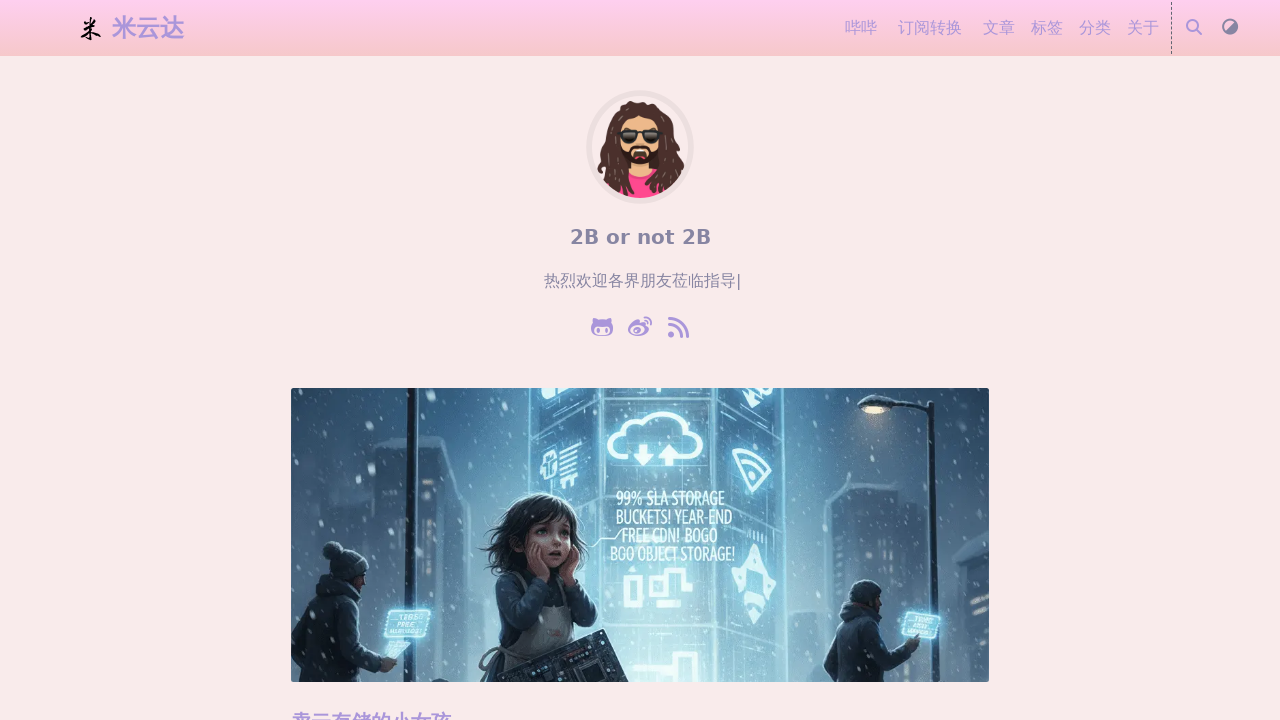

Retrieved page title: '2B or not 2B'
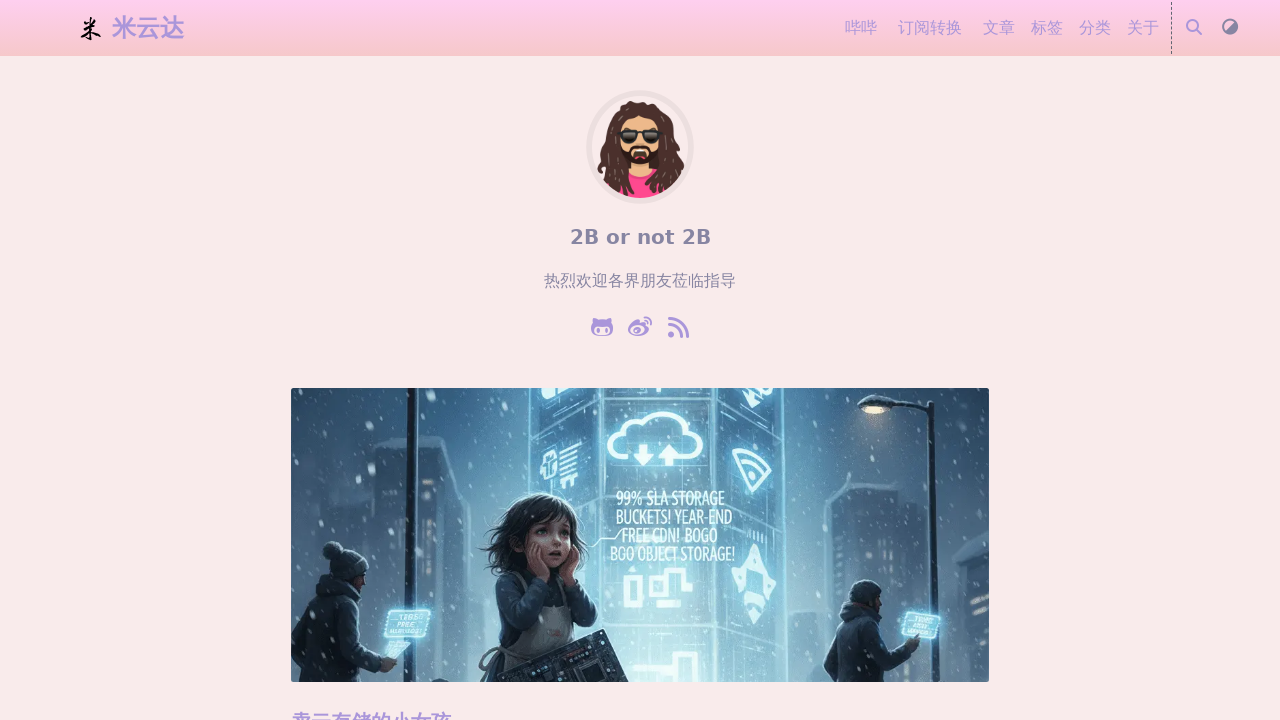

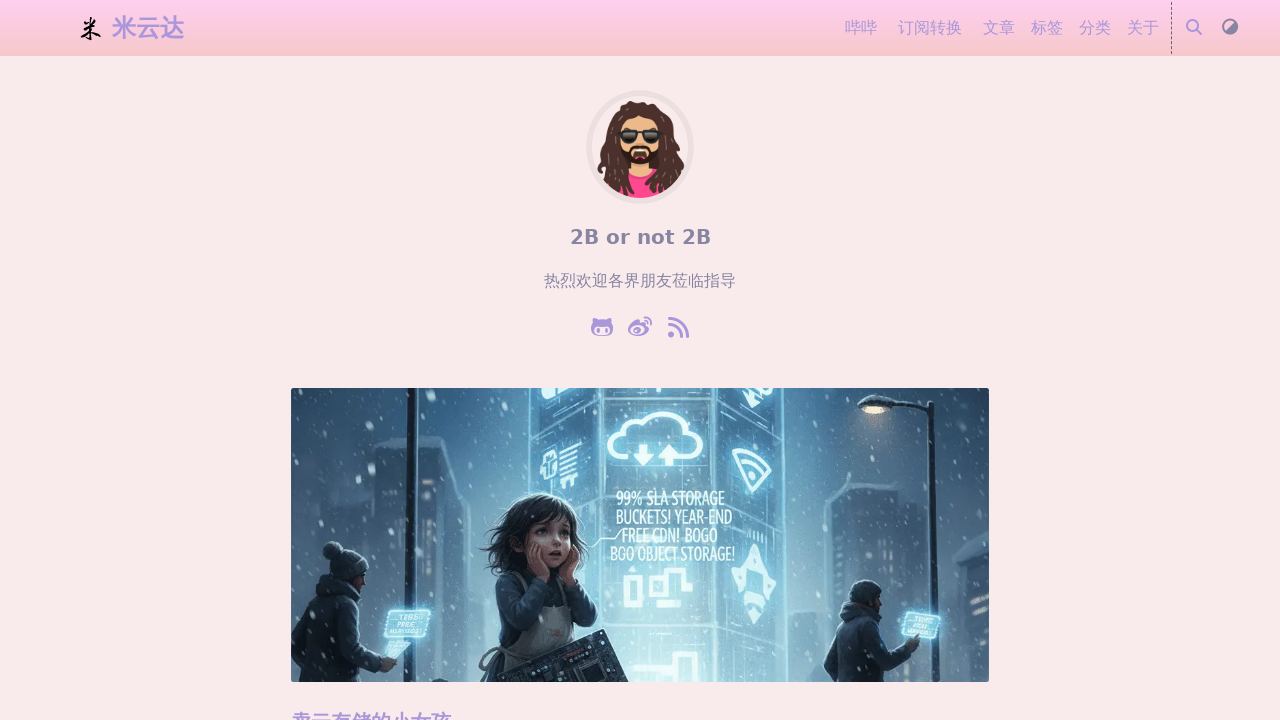